Tests different types of JavaScript alerts (simple alert, confirm, and prompt) by accepting, dismissing, and entering text into them

Starting URL: http://demo.automationtesting.in/Alerts.html

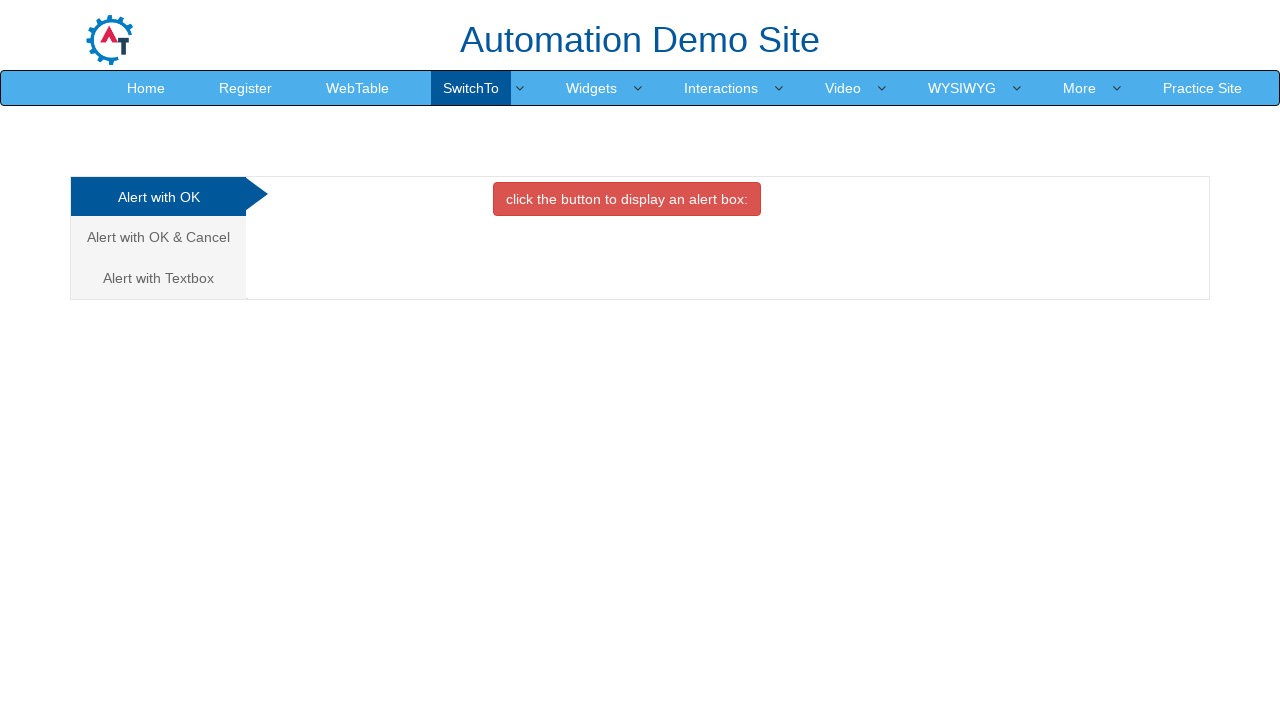

Clicked button to trigger simple alert at (627, 199) on xpath=//button[@onclick='alertbox()']
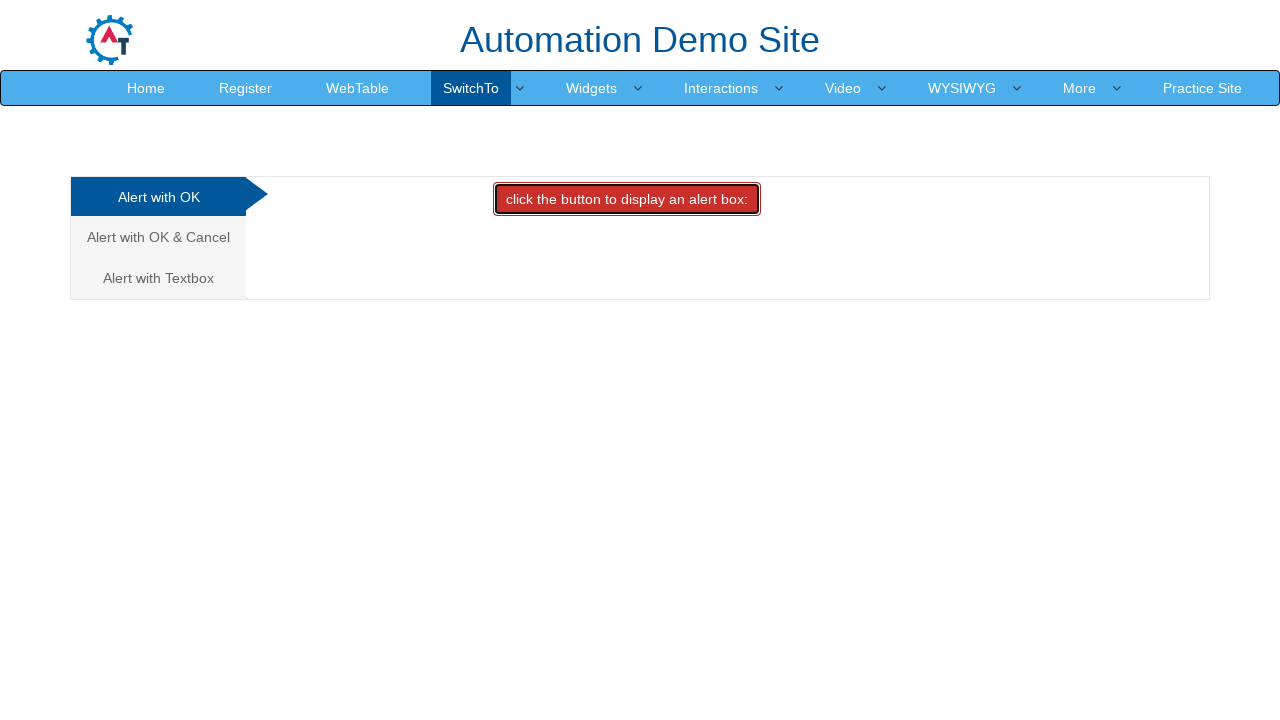

Set up dialog handler to accept alert
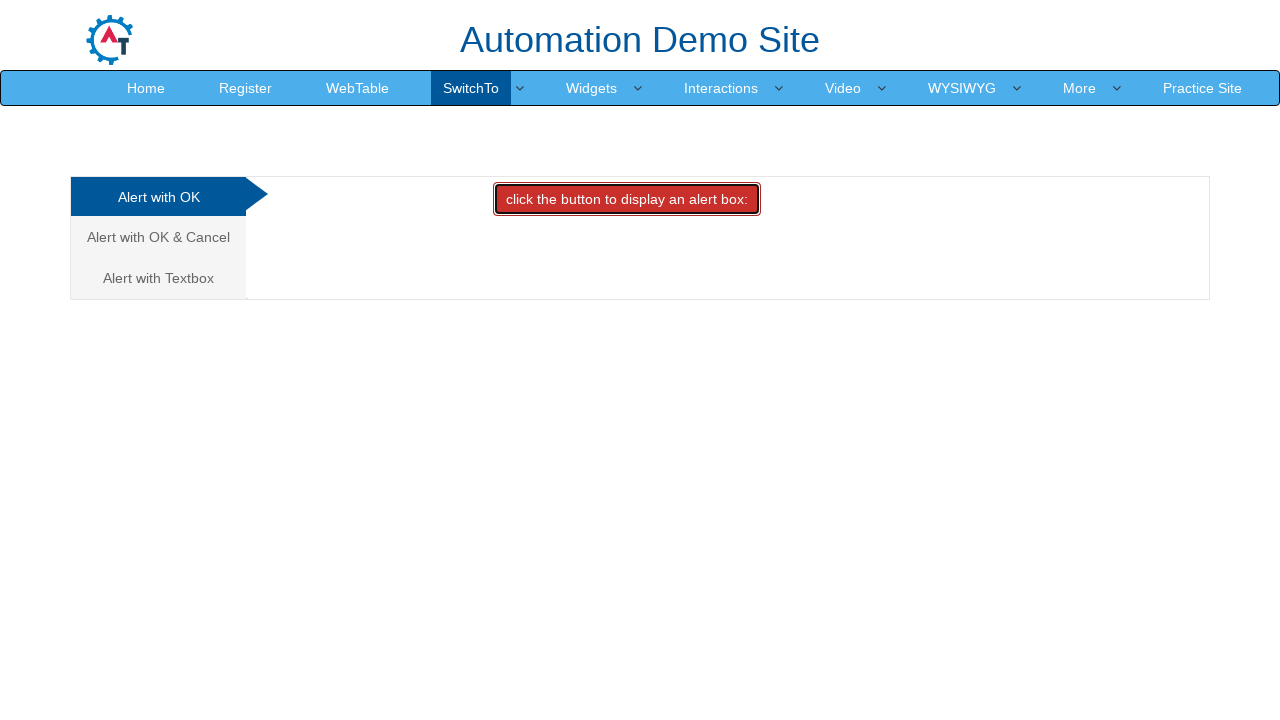

Navigated to confirm alert tab at (158, 237) on (//a[@data-toggle='tab'])[2]
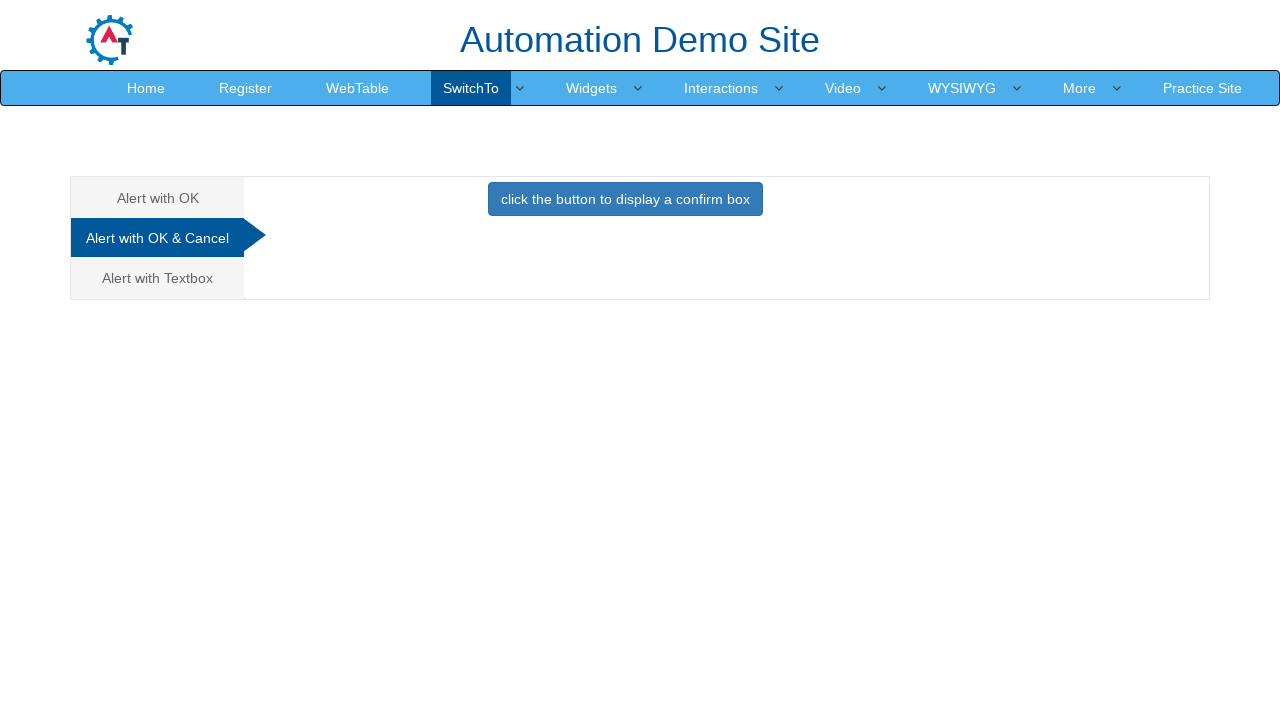

Clicked button to trigger confirm alert at (625, 199) on xpath=//button[@onclick='confirmbox()']
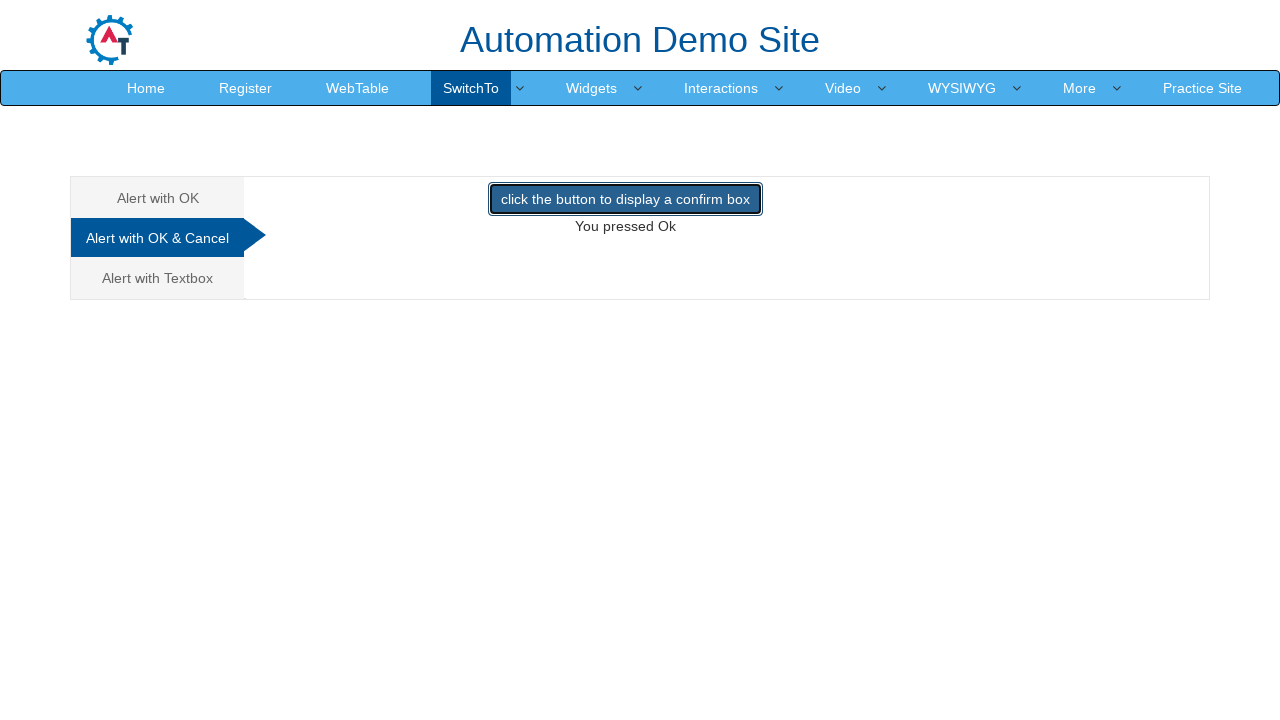

Set up dialog handler to dismiss confirm alert
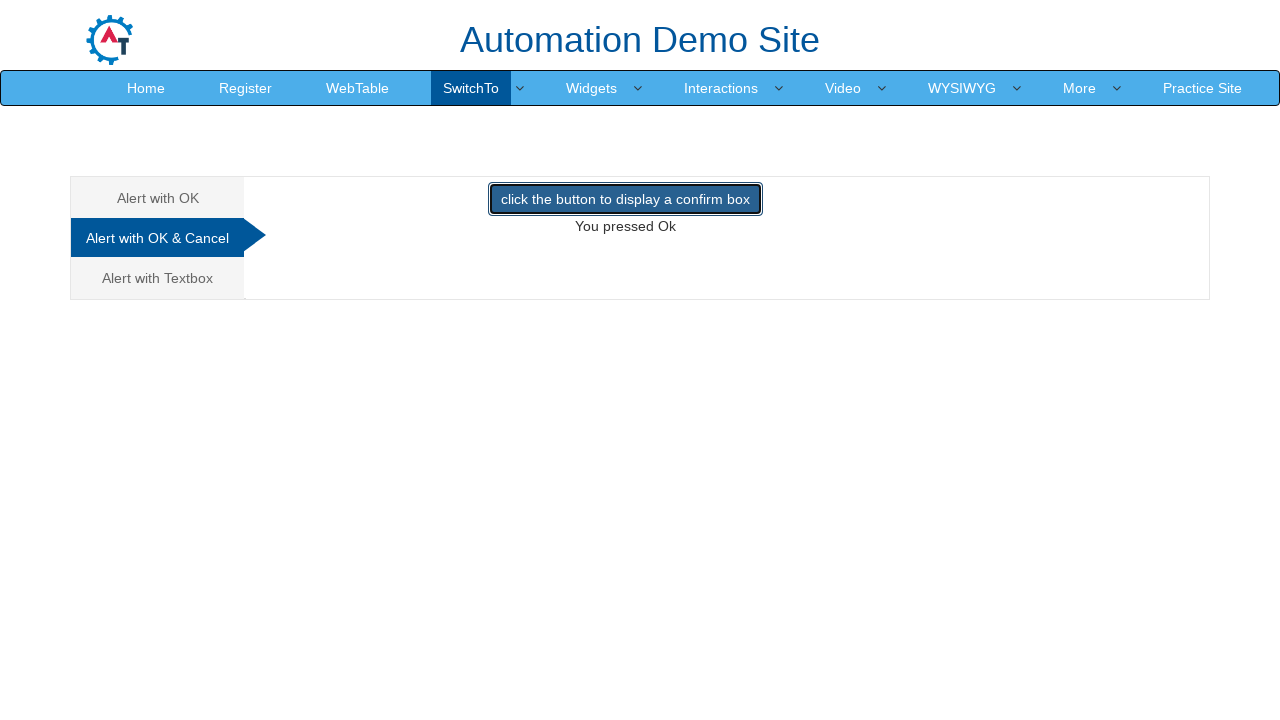

Navigated to prompt alert tab at (158, 278) on (//a[@class='analystic'])[3]
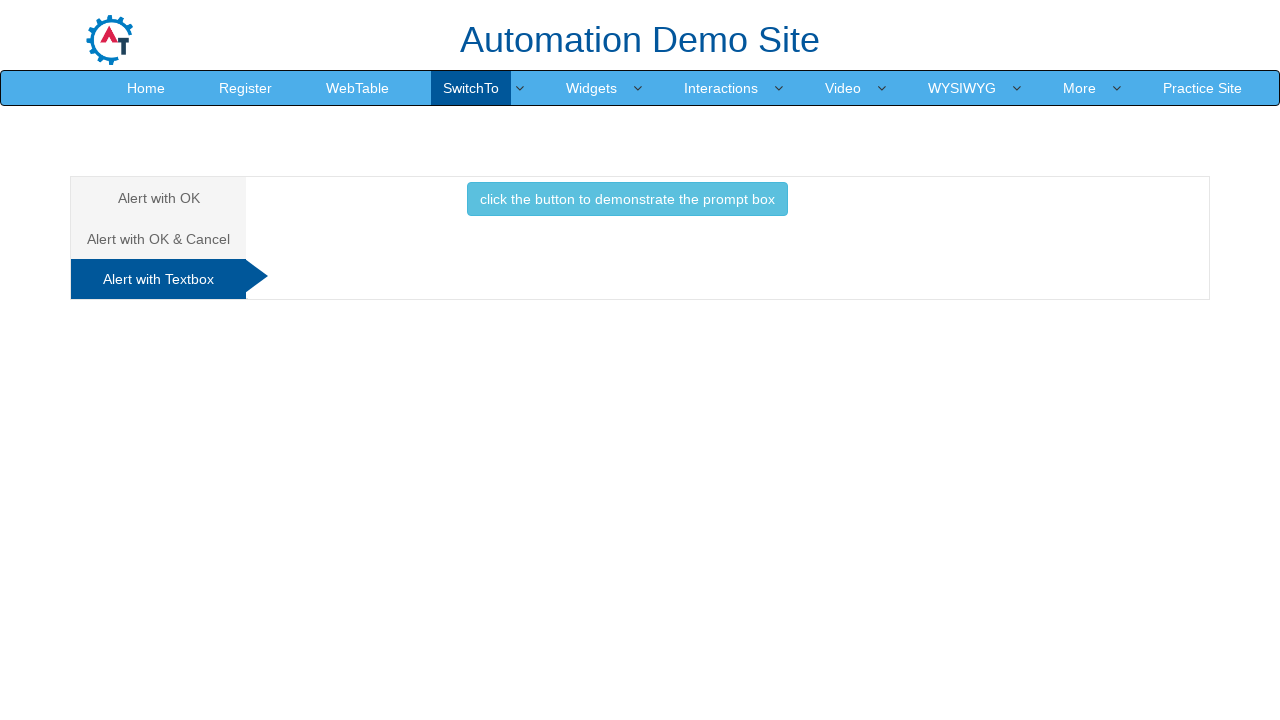

Set up dialog handler to accept prompt with text 'vijay'
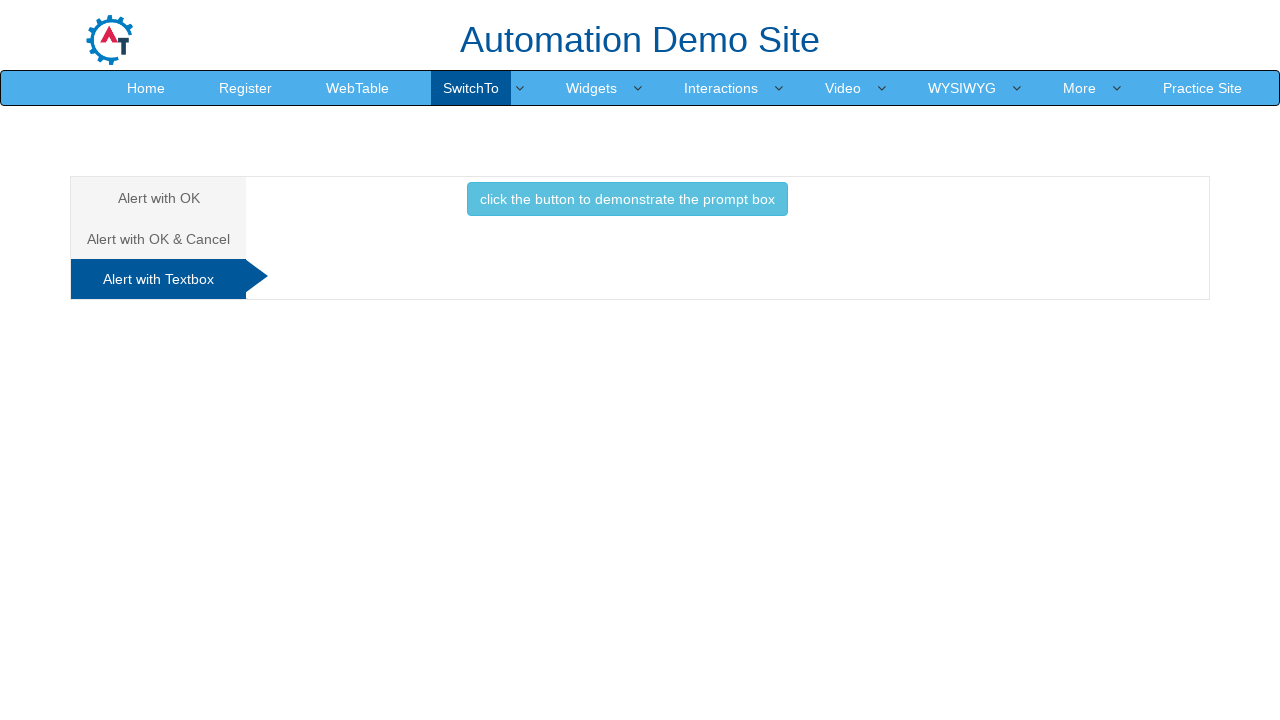

Clicked button to trigger prompt alert at (627, 199) on xpath=//button[@onclick='promptbox()']
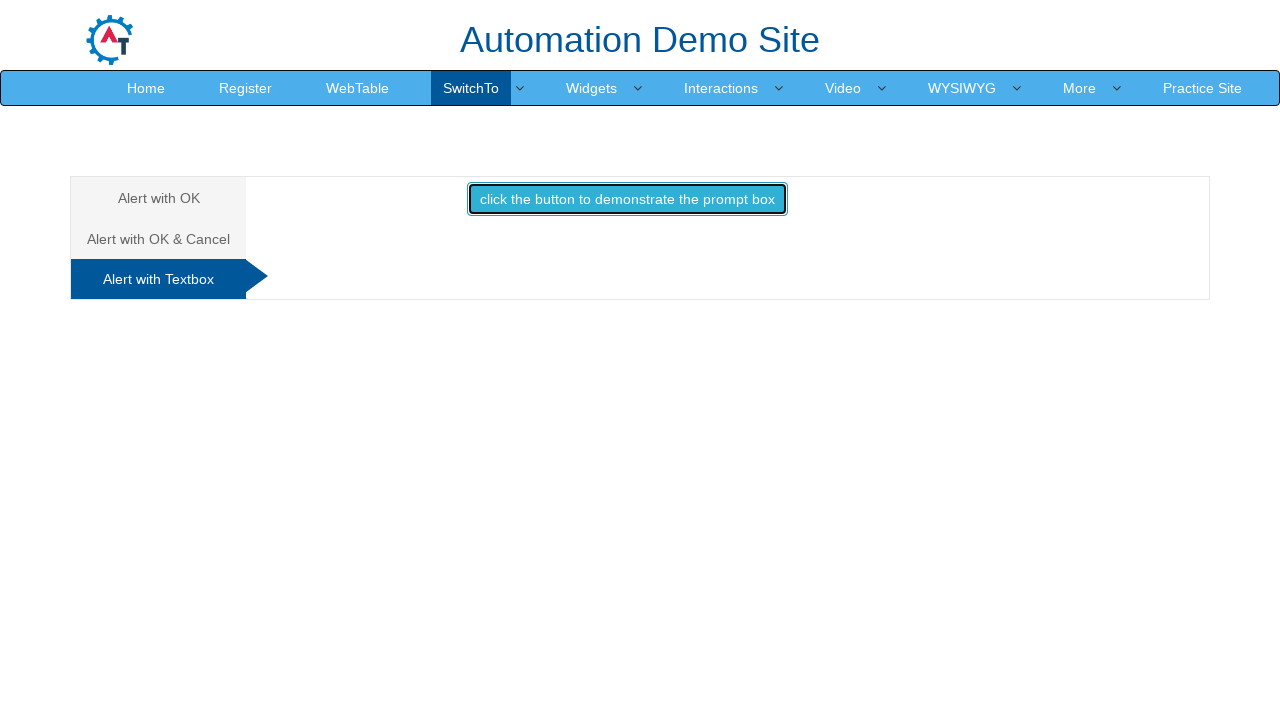

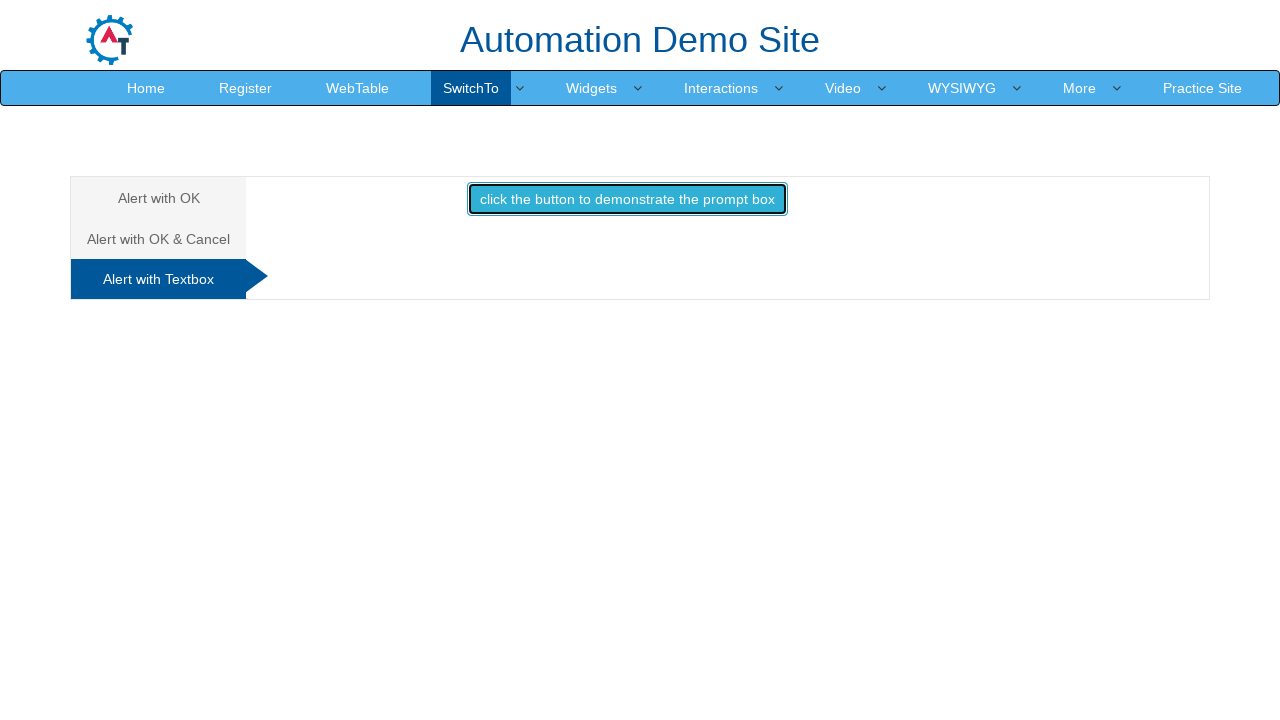